Navigates to the main page and clicks on the Students link

Starting URL: https://gravitymvctestapplication.azurewebsites.net/

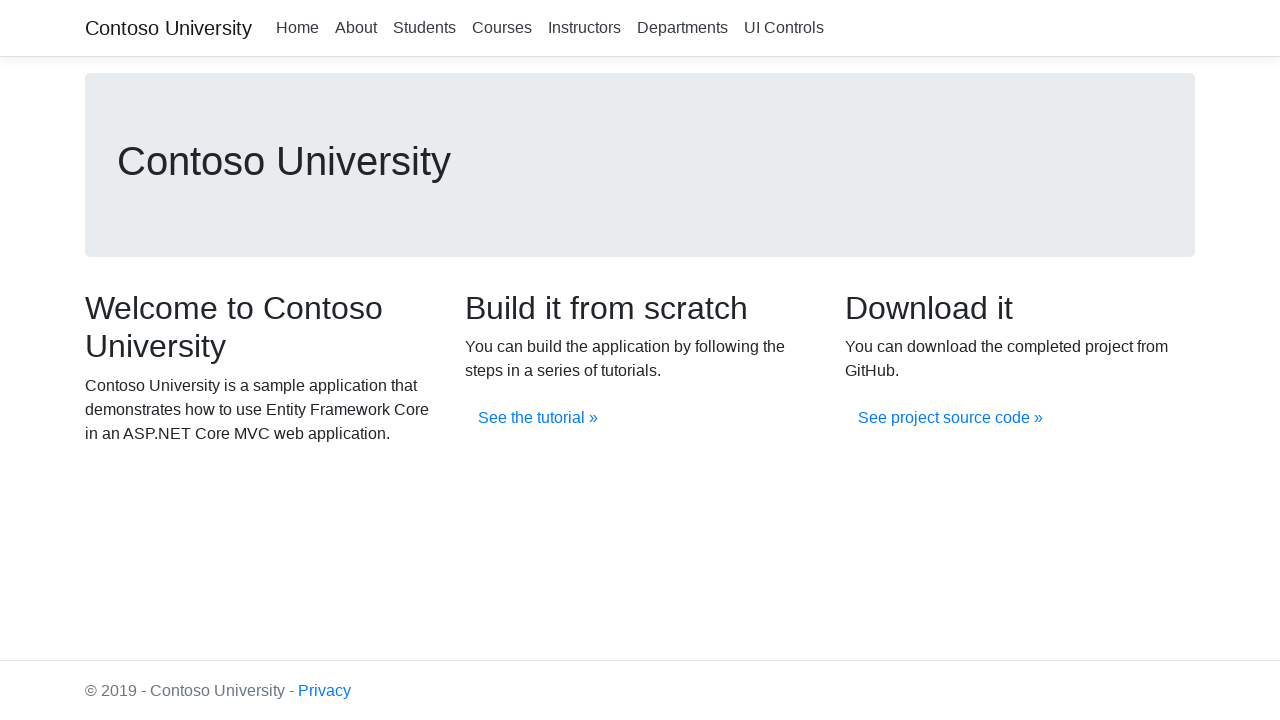

Clicked on the Students link at (424, 28) on xpath=//a[.='Students']
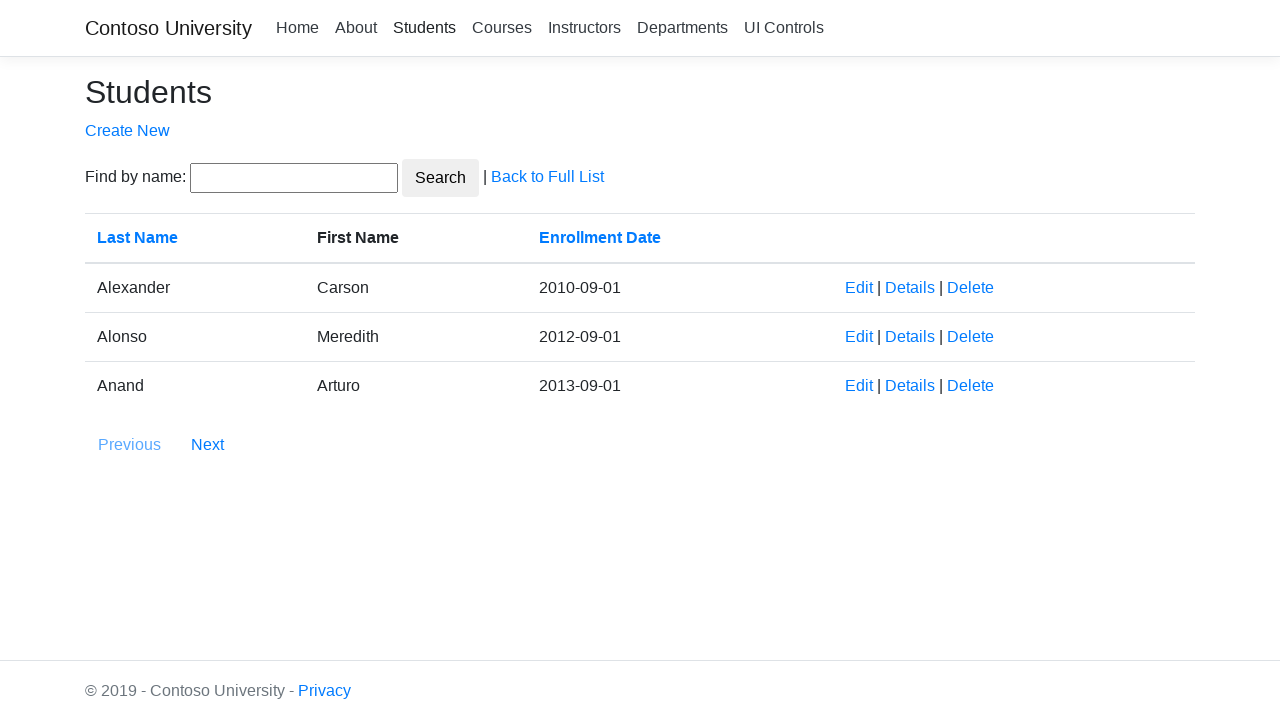

Navigation to Students page completed
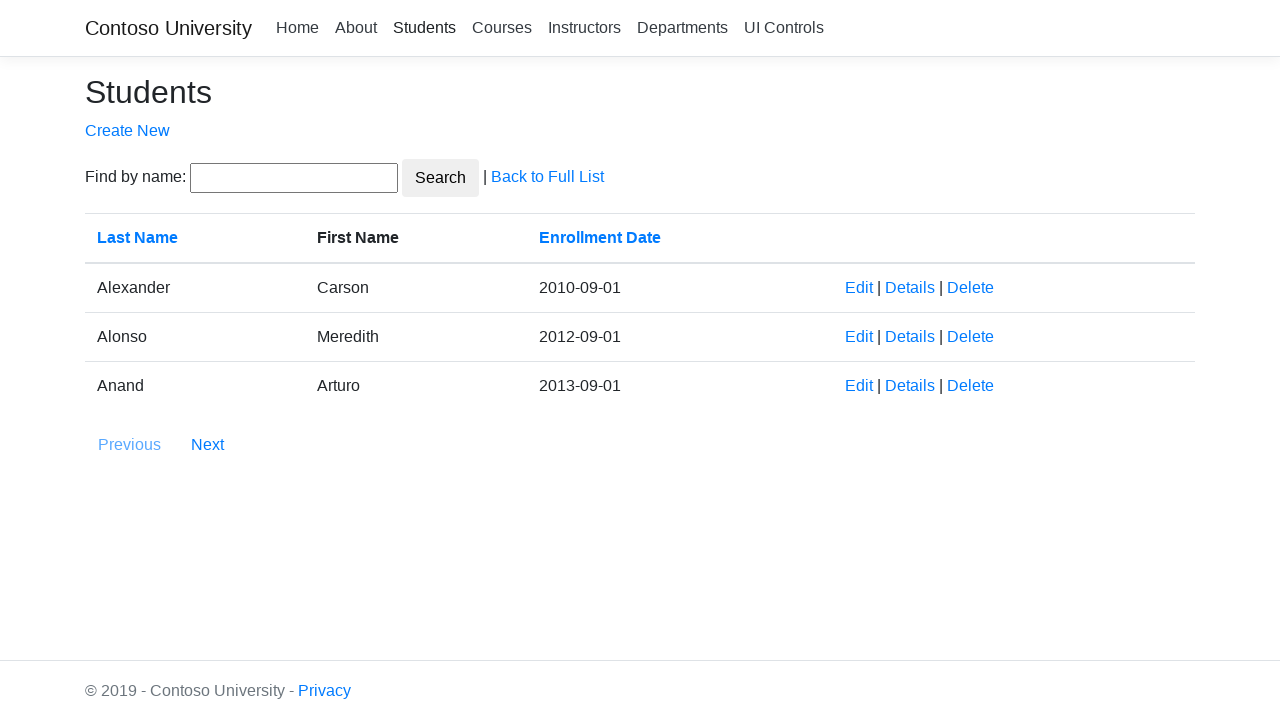

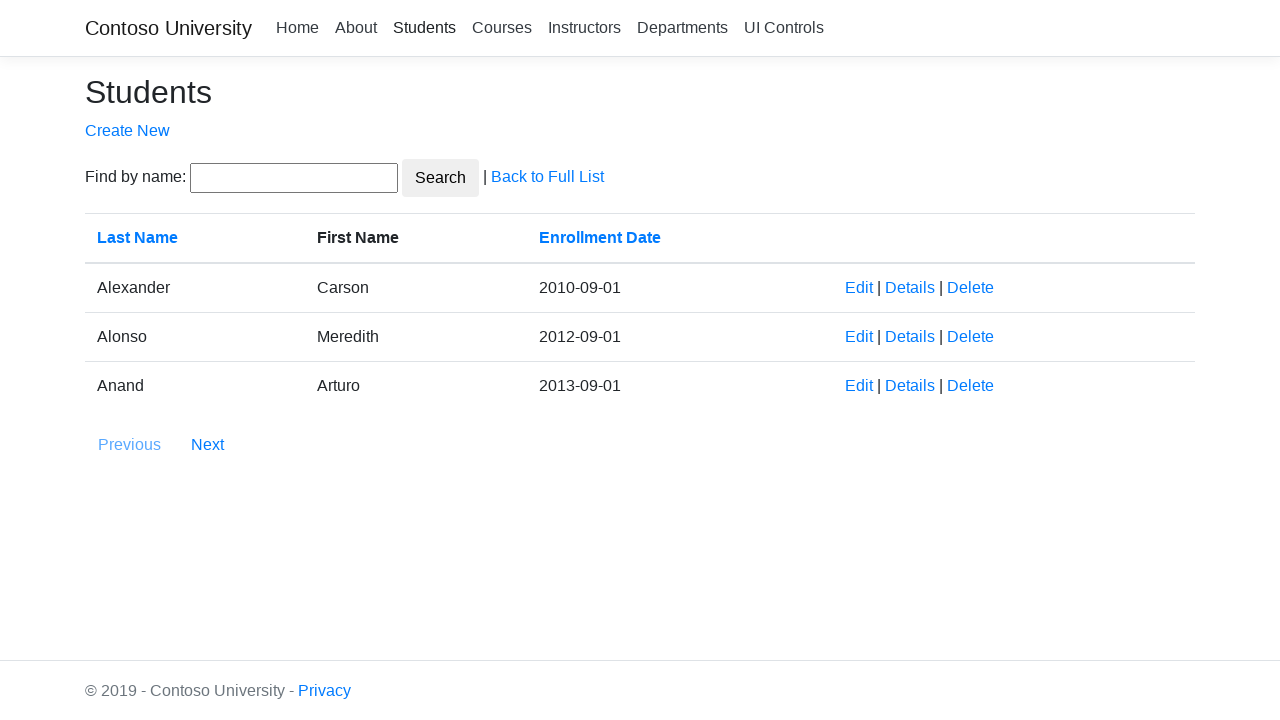